Tests JavaScript prompt dialog handling by clicking a button that triggers a prompt, entering a name into the prompt, accepting it, and verifying the entered name appears in the result message.

Starting URL: https://the-internet.herokuapp.com/javascript_alerts

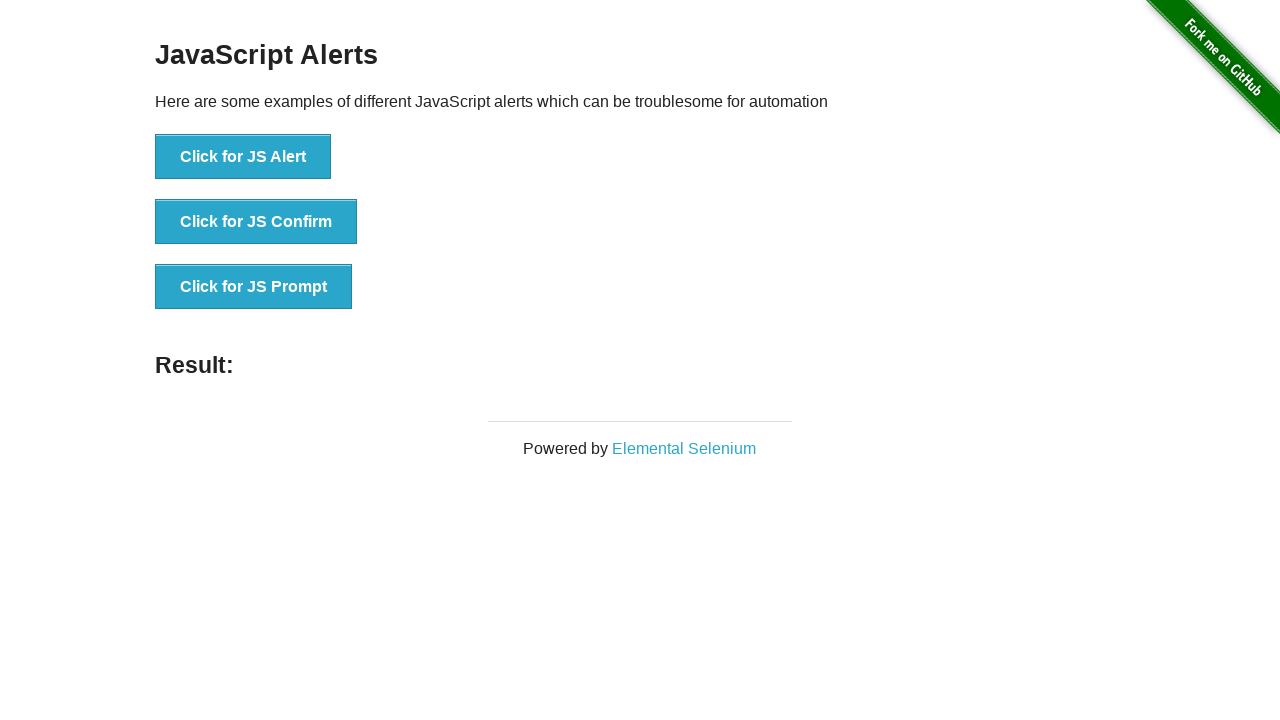

Set up dialog handler to accept prompt with 'Marcus Thompson'
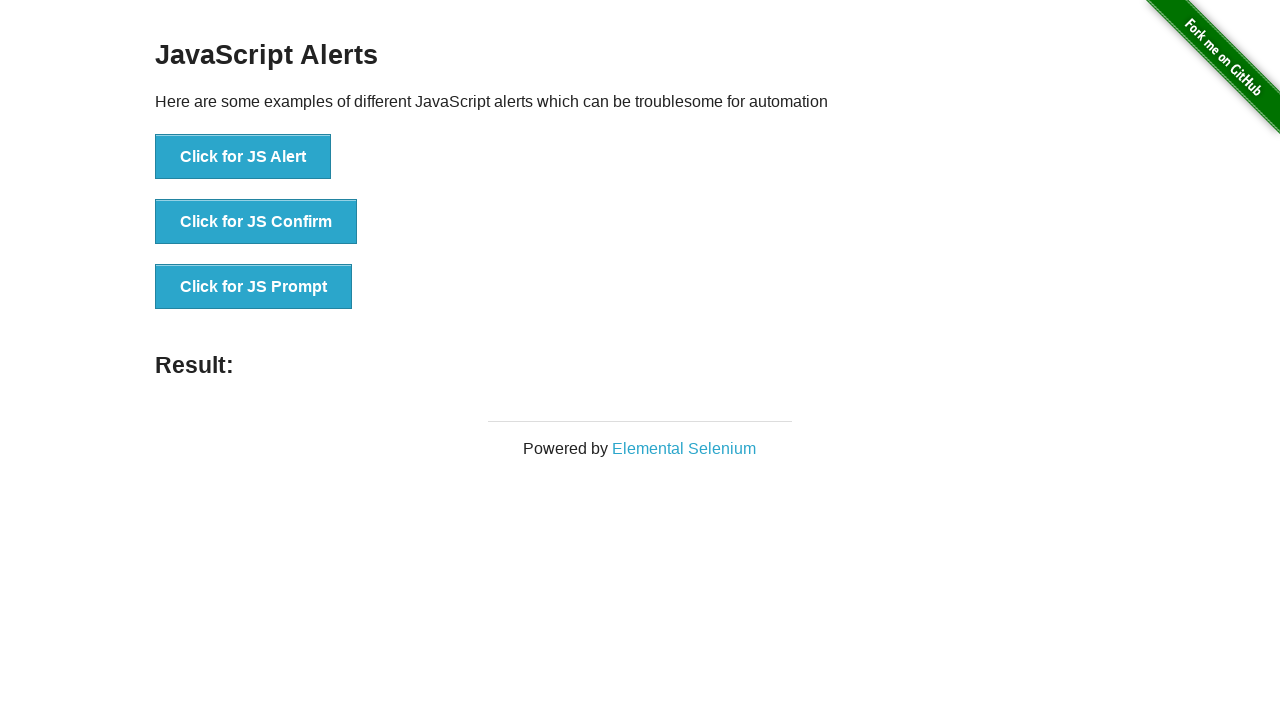

Clicked button to trigger JavaScript prompt dialog at (254, 287) on xpath=//*[text()='Click for JS Prompt']
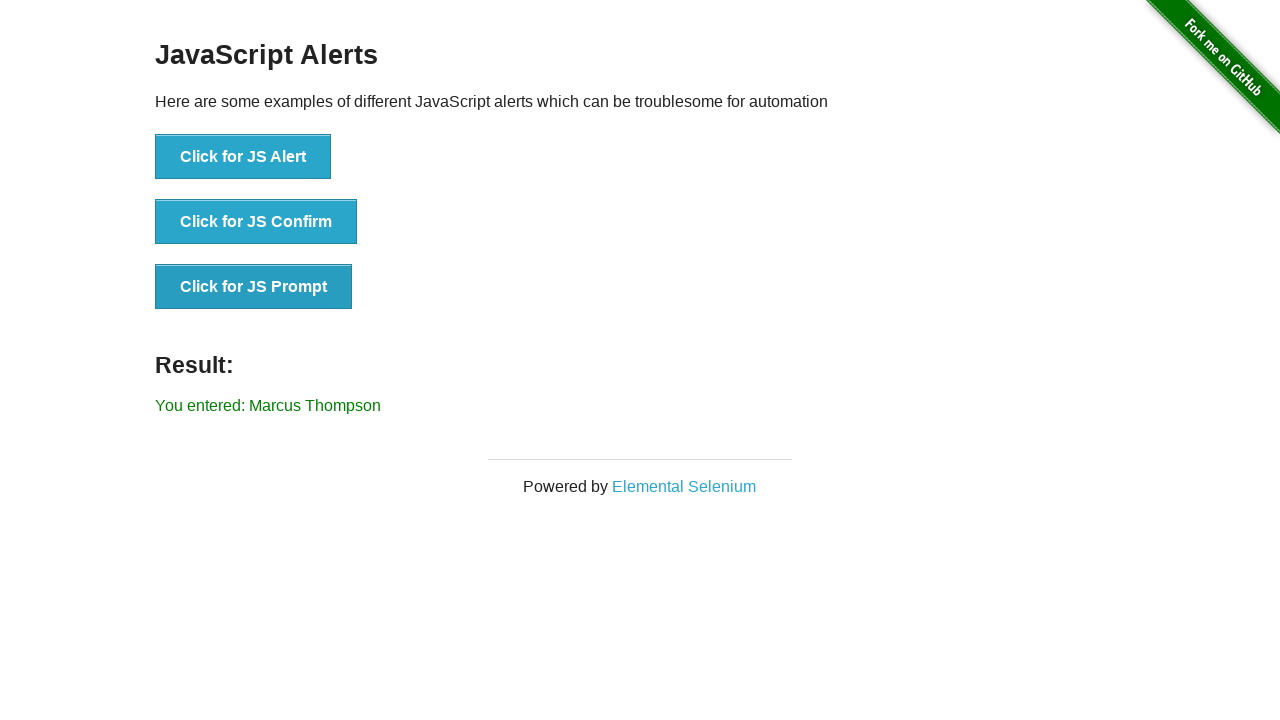

Result message element loaded
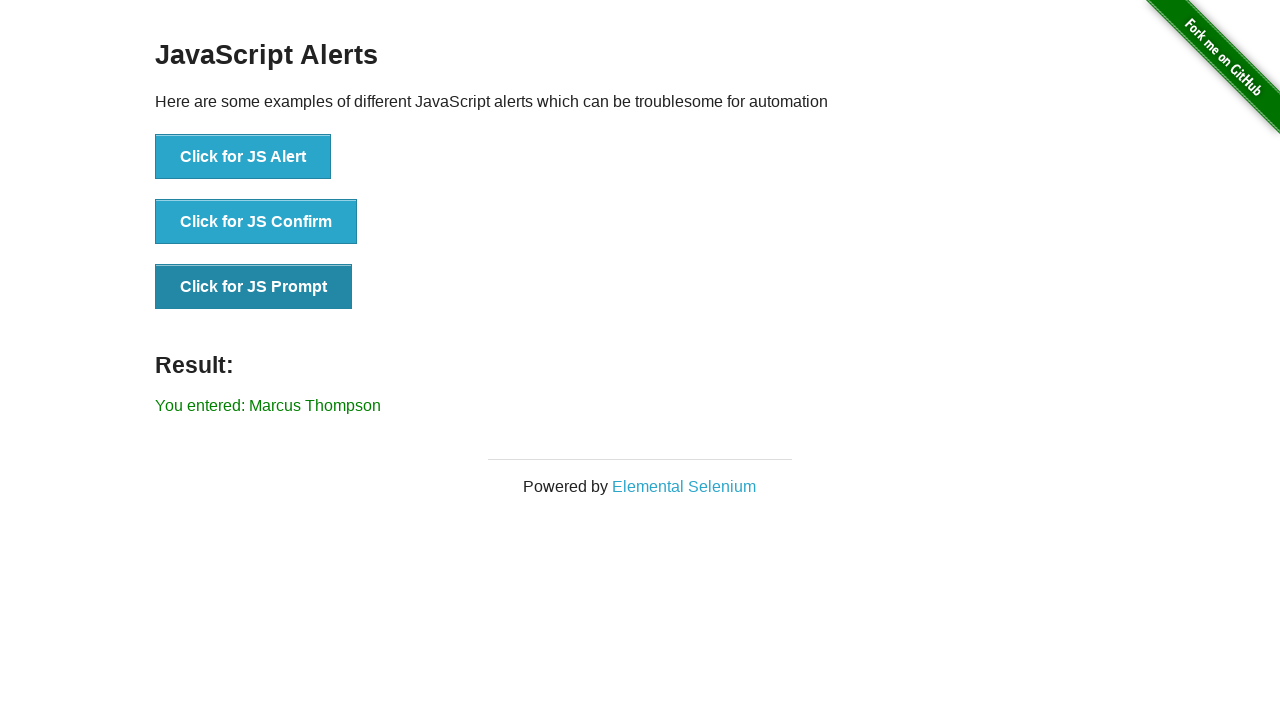

Located result message element
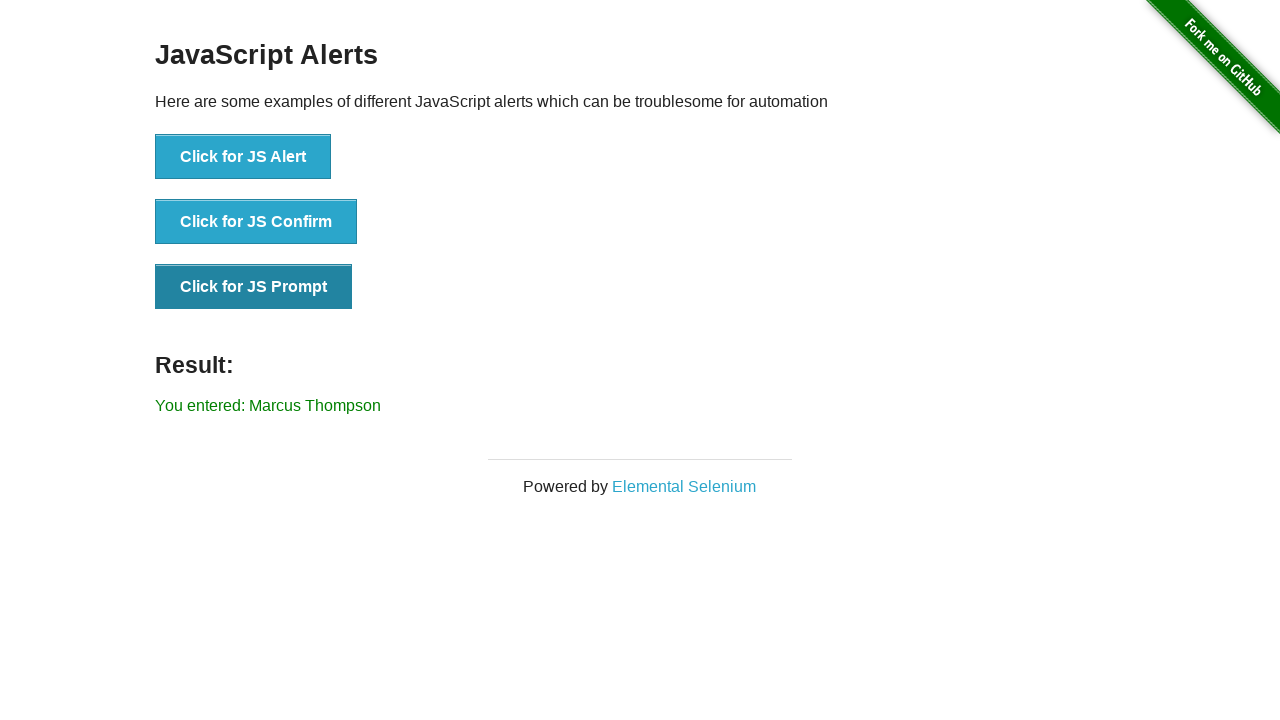

Verified 'Marcus Thompson' appears in result message
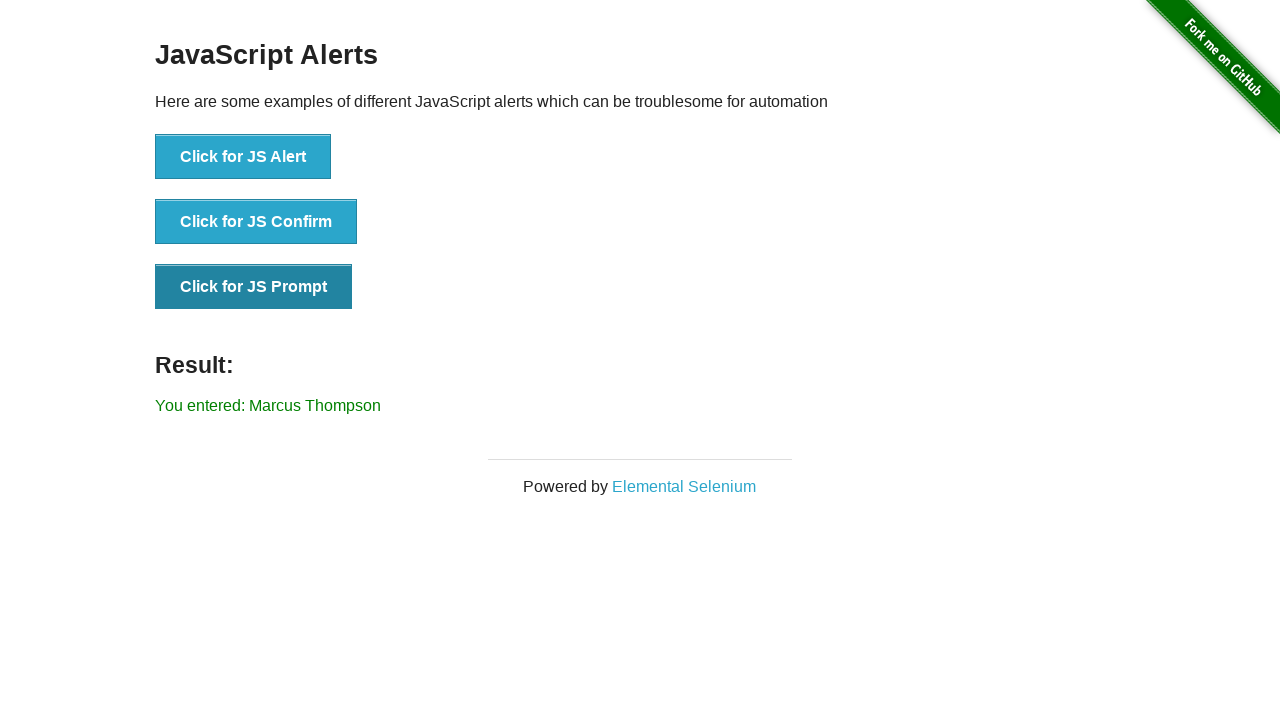

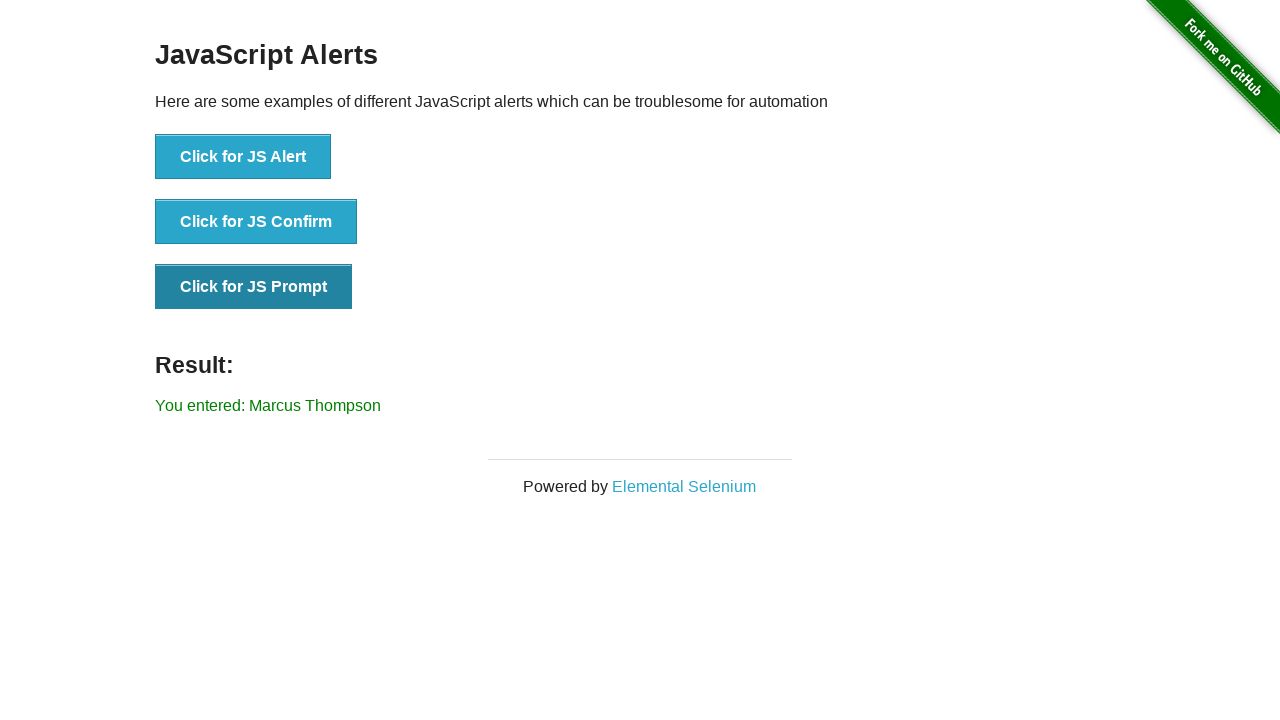